Tests that the products page loads and clicks on the "All" category link to display all products.

Starting URL: https://webshop-agil-testautomatiserare.netlify.app/products

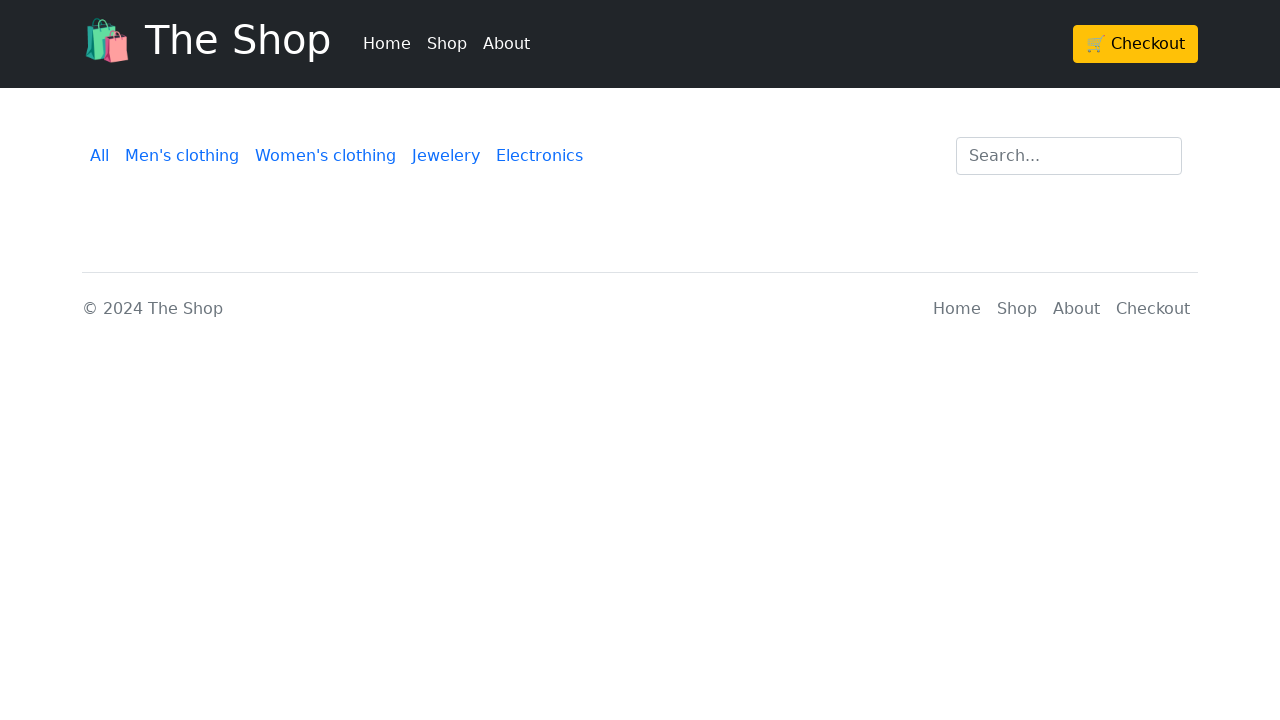

Navigated to products page
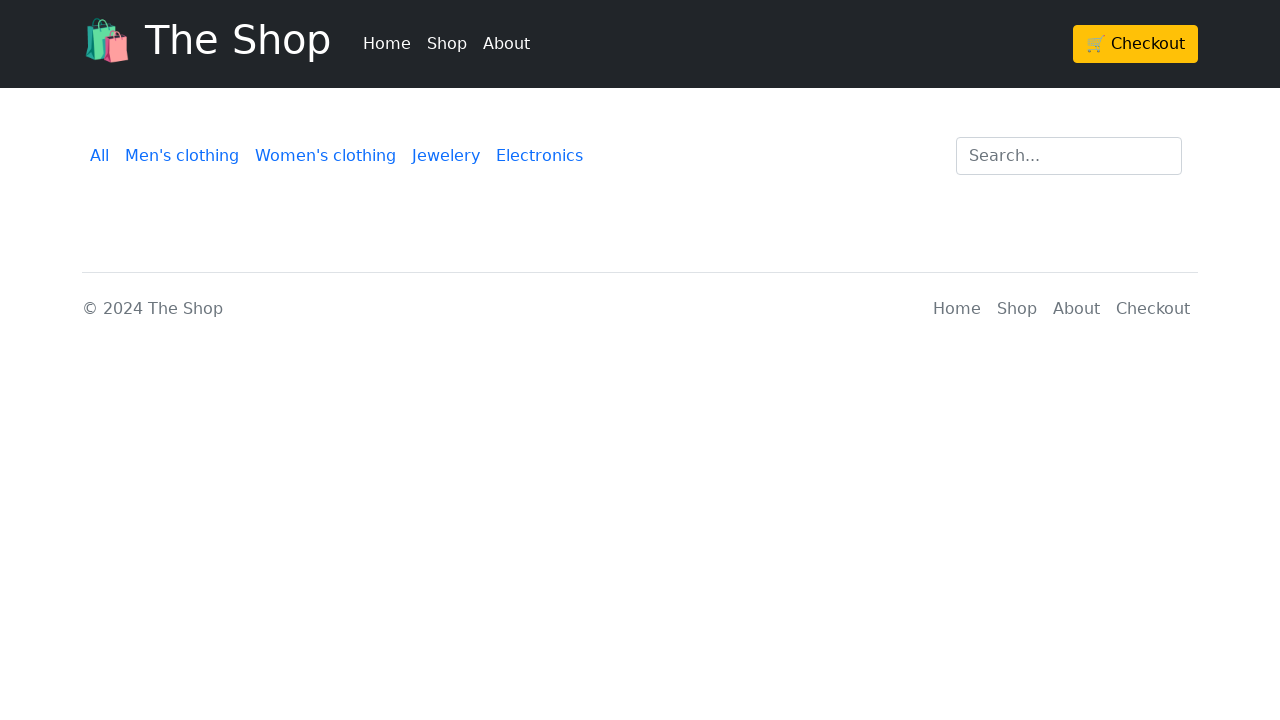

Clicked 'All' category link to display all products at (100, 156) on xpath=/html/body/div[1]/div/ul/li[1]/a
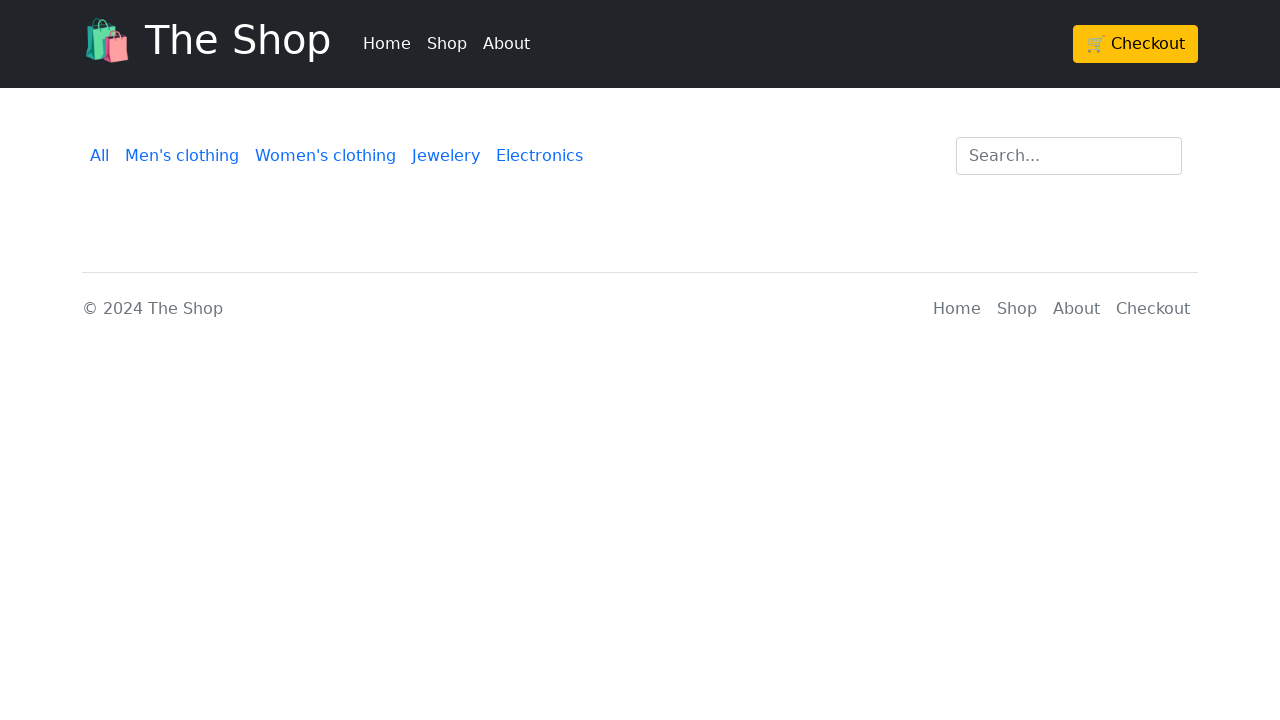

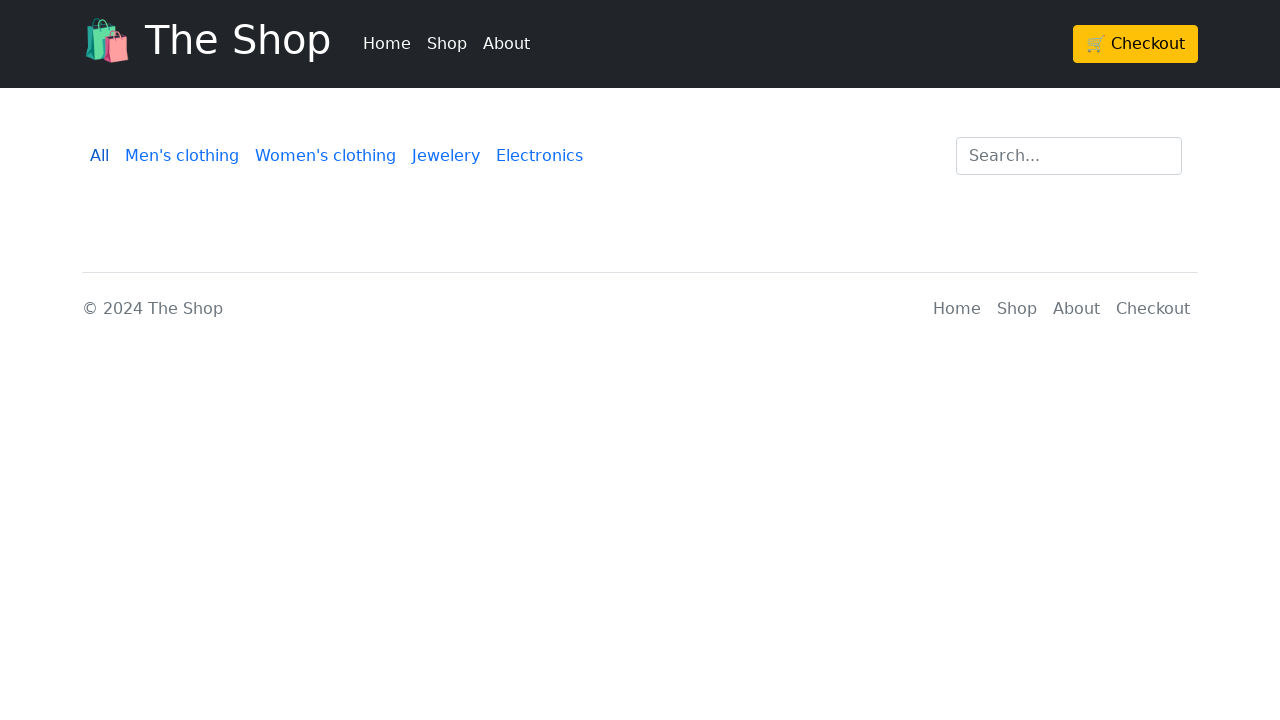